Verifies that MySQL is the last programming language in the M submenu table

Starting URL: https://www.99-bottles-of-beer.net/

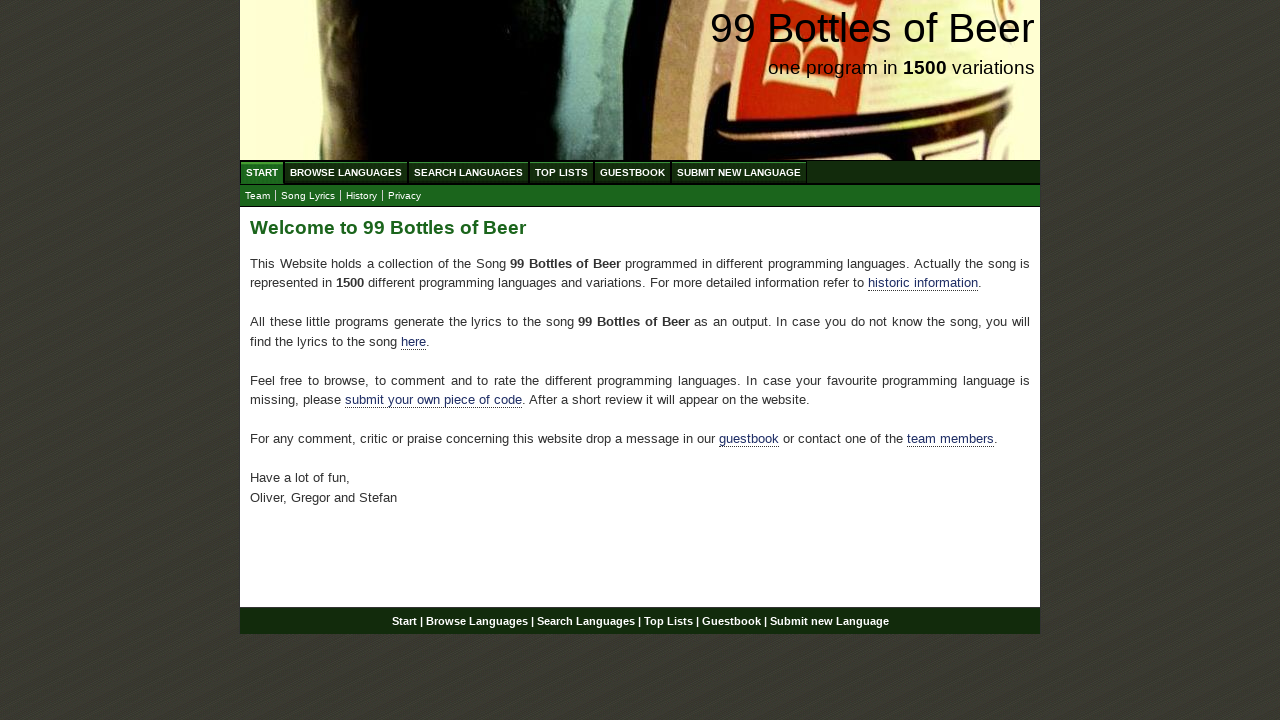

Clicked on Browse Languages link at (346, 172) on a[href='/abc.html']
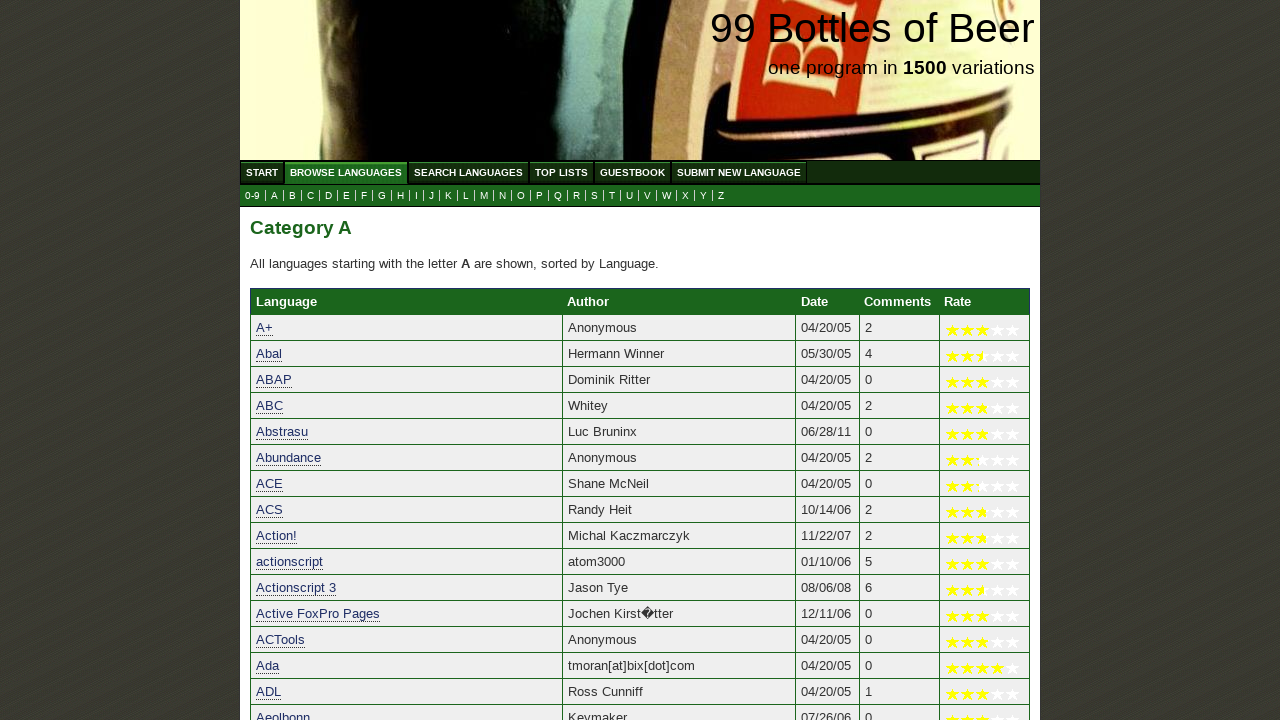

Clicked on M submenu to view languages starting with M at (484, 196) on a[href='m.html']
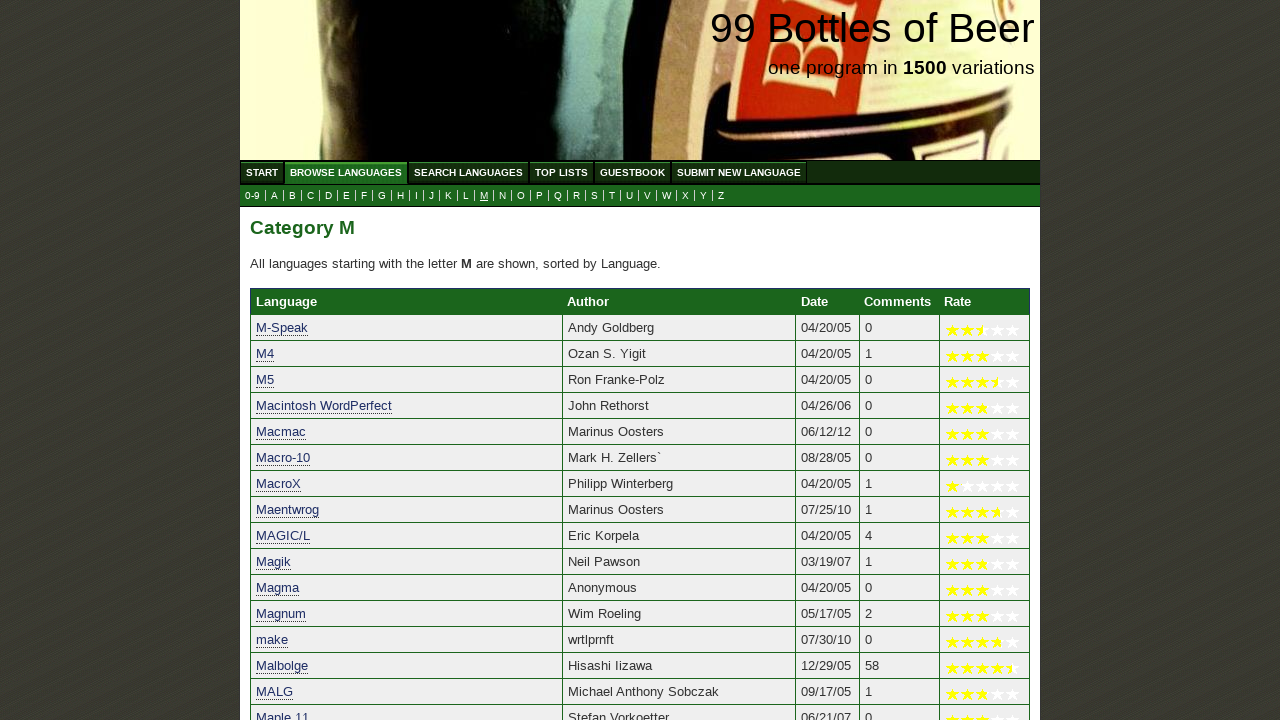

MySQL link loaded and is visible in the M submenu table
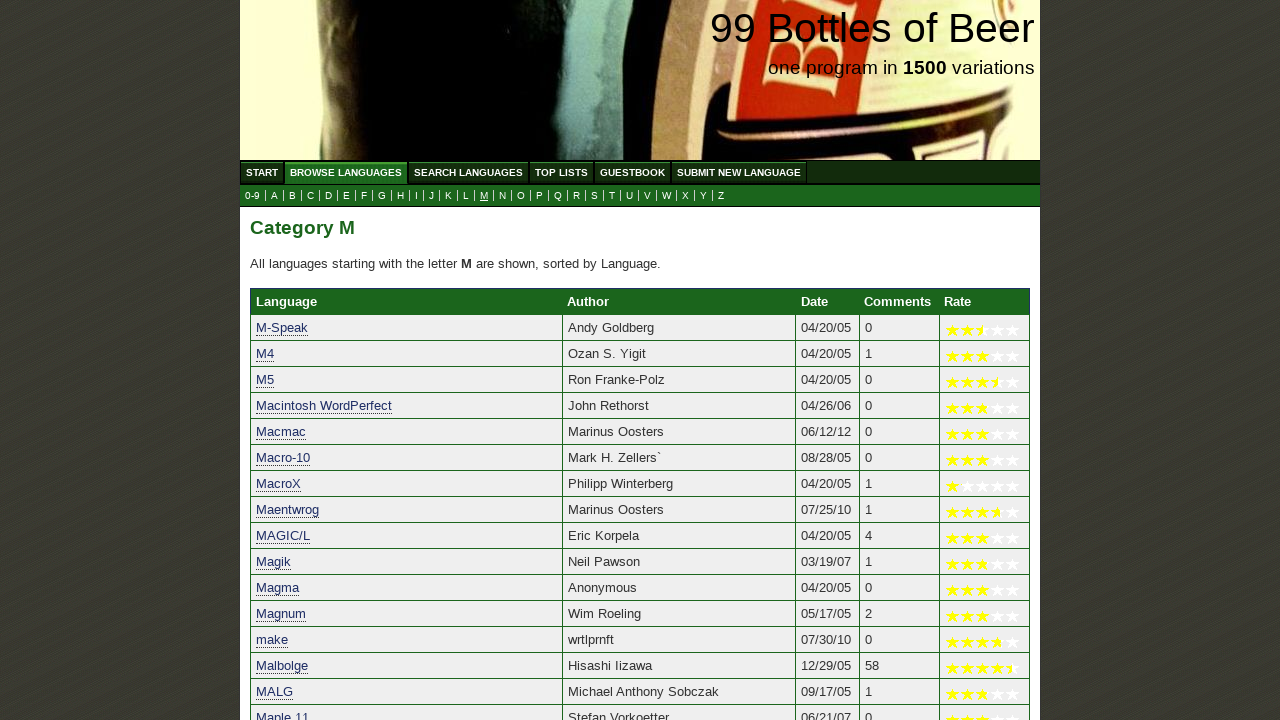

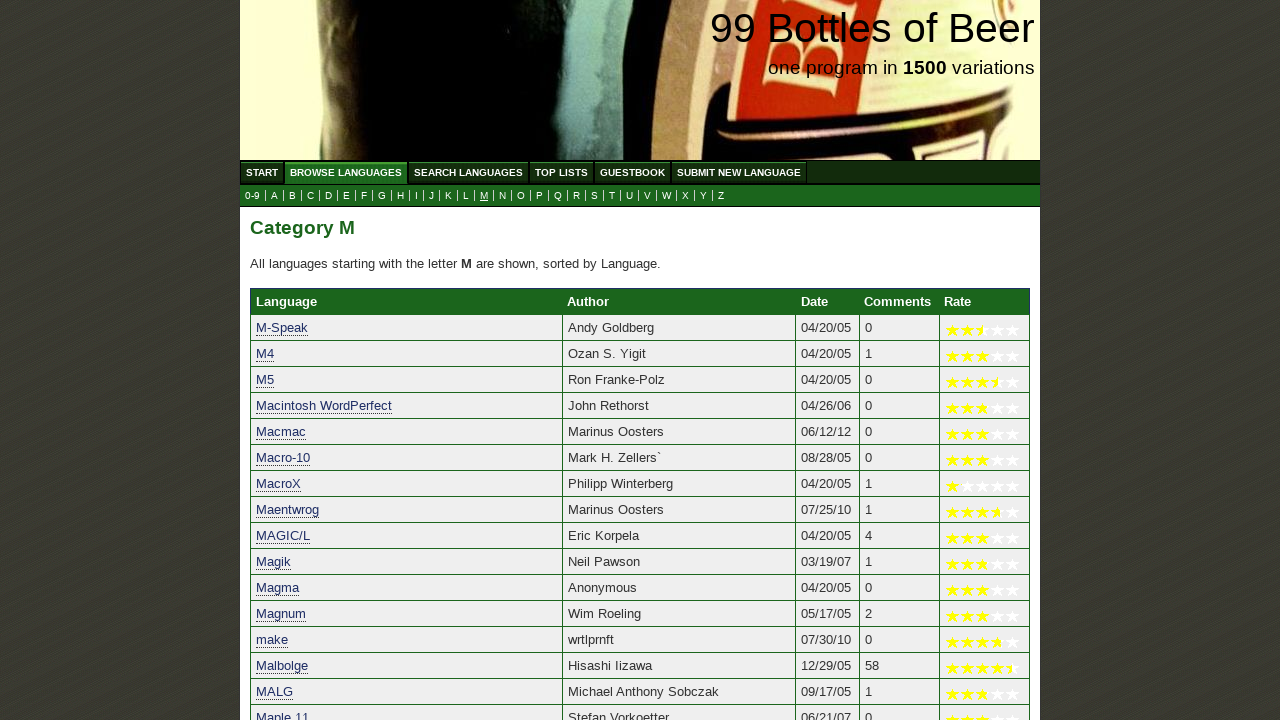